Tests that an unsaved change to an employee's name doesn't persist when switching between employee records

Starting URL: https://devmountain-qa.github.io/employee-manager/1.2_Version/index.html

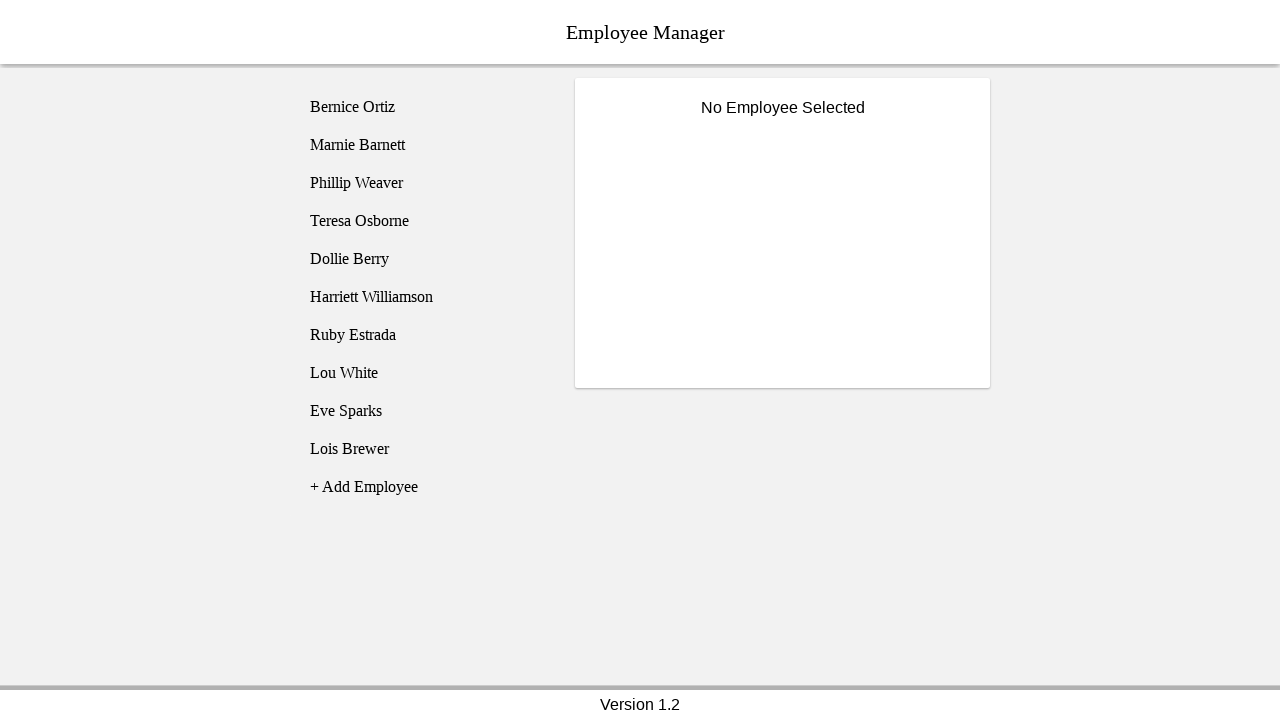

Clicked on Bernice Ortiz employee record at (425, 107) on [name='employee1']
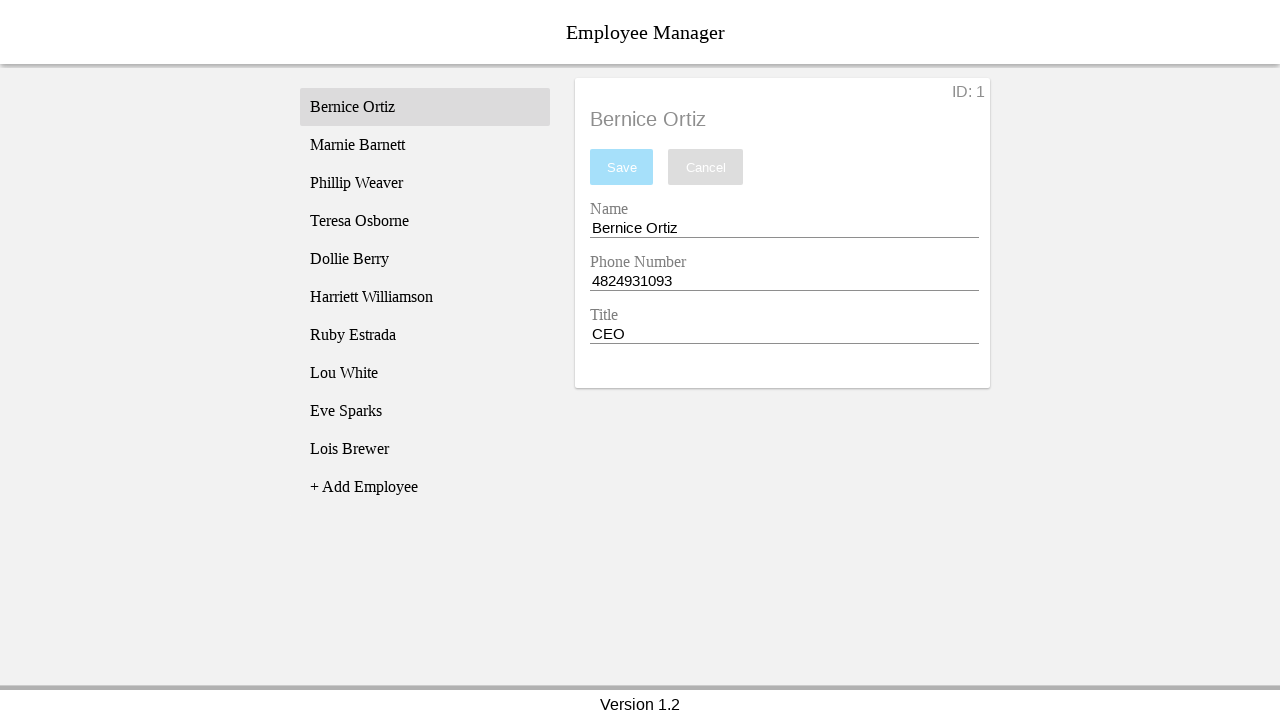

Name input field became visible
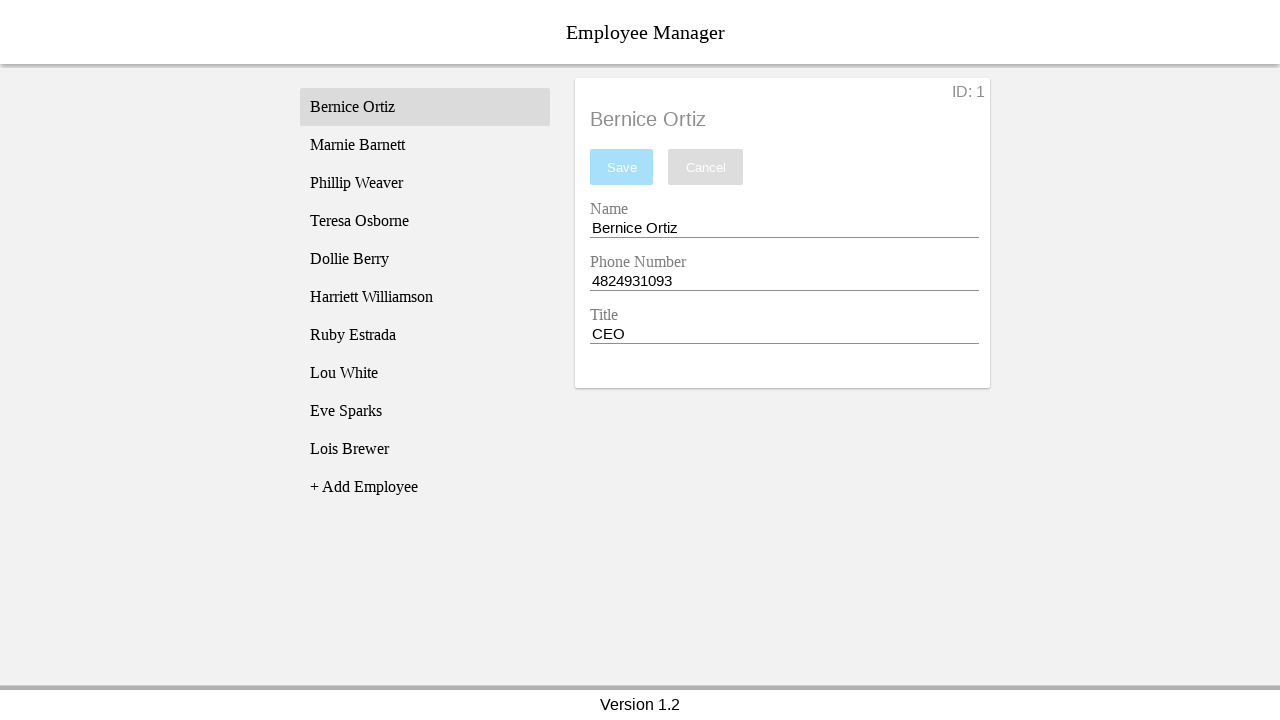

Filled name field with 'Test Name' (unsaved change) on [name='nameEntry']
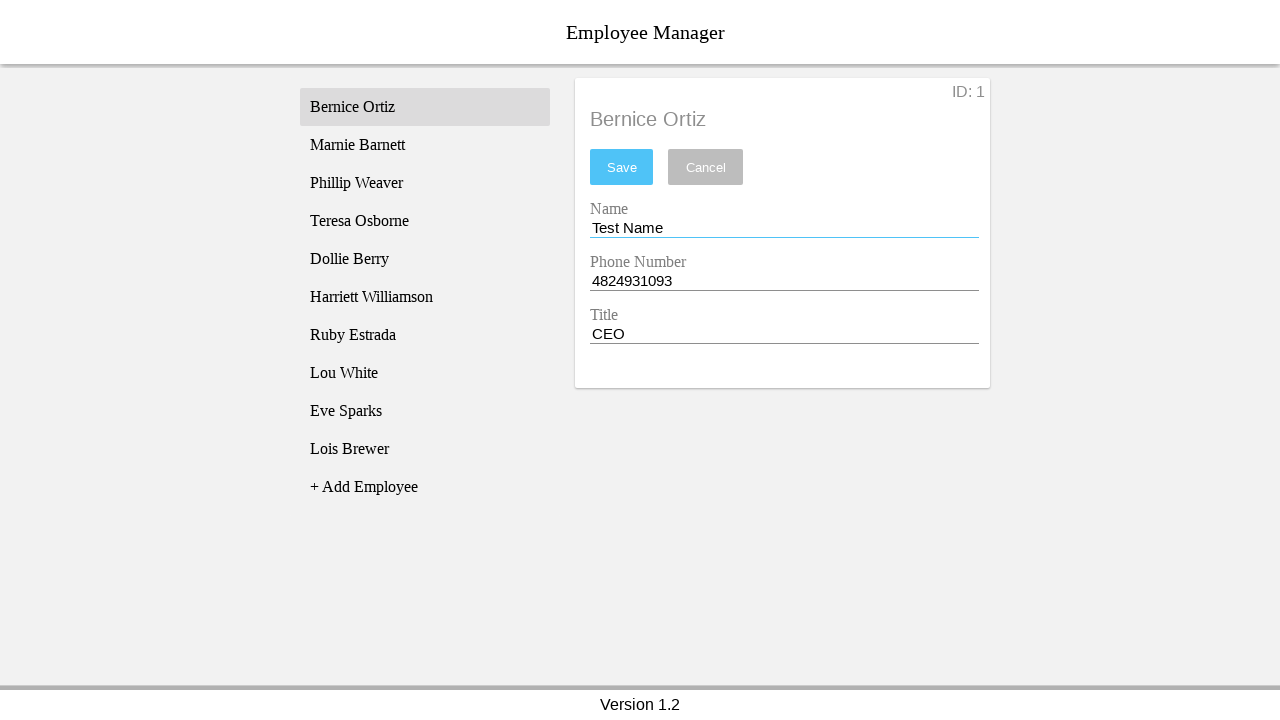

Switched to Phillip Weaver employee record without saving at (425, 183) on [name='employee3']
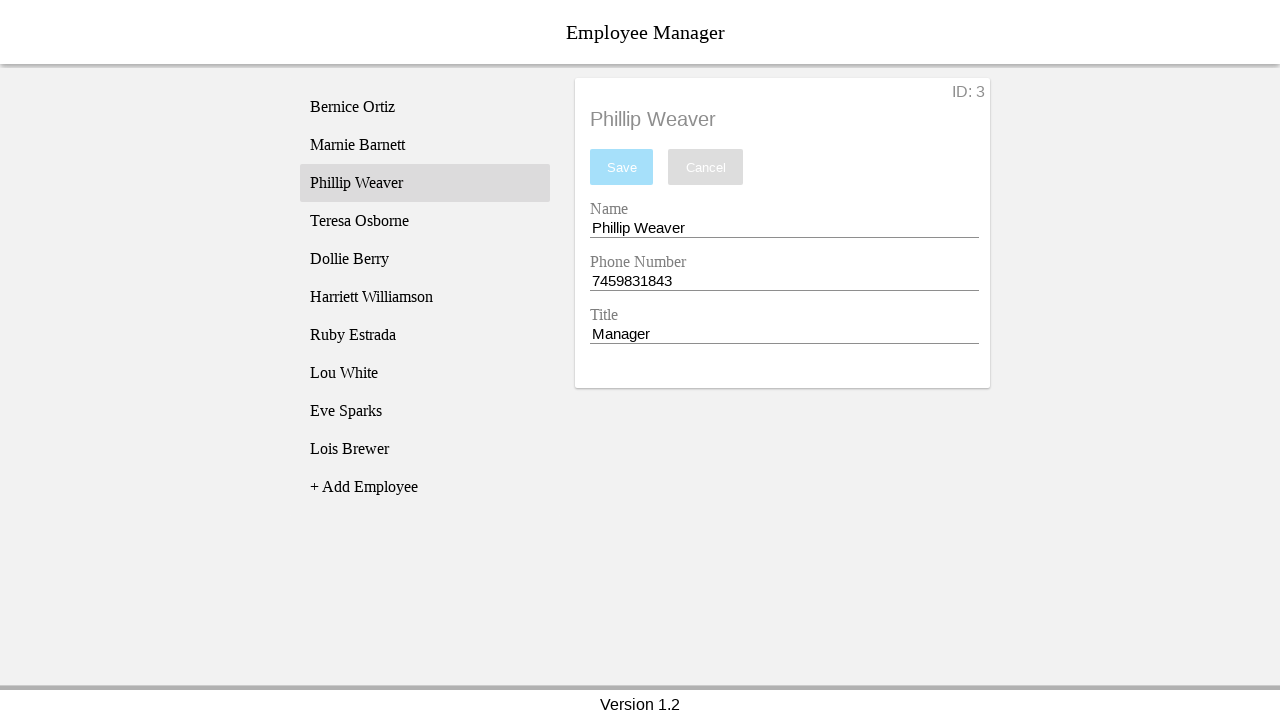

Phillip Weaver's record loaded
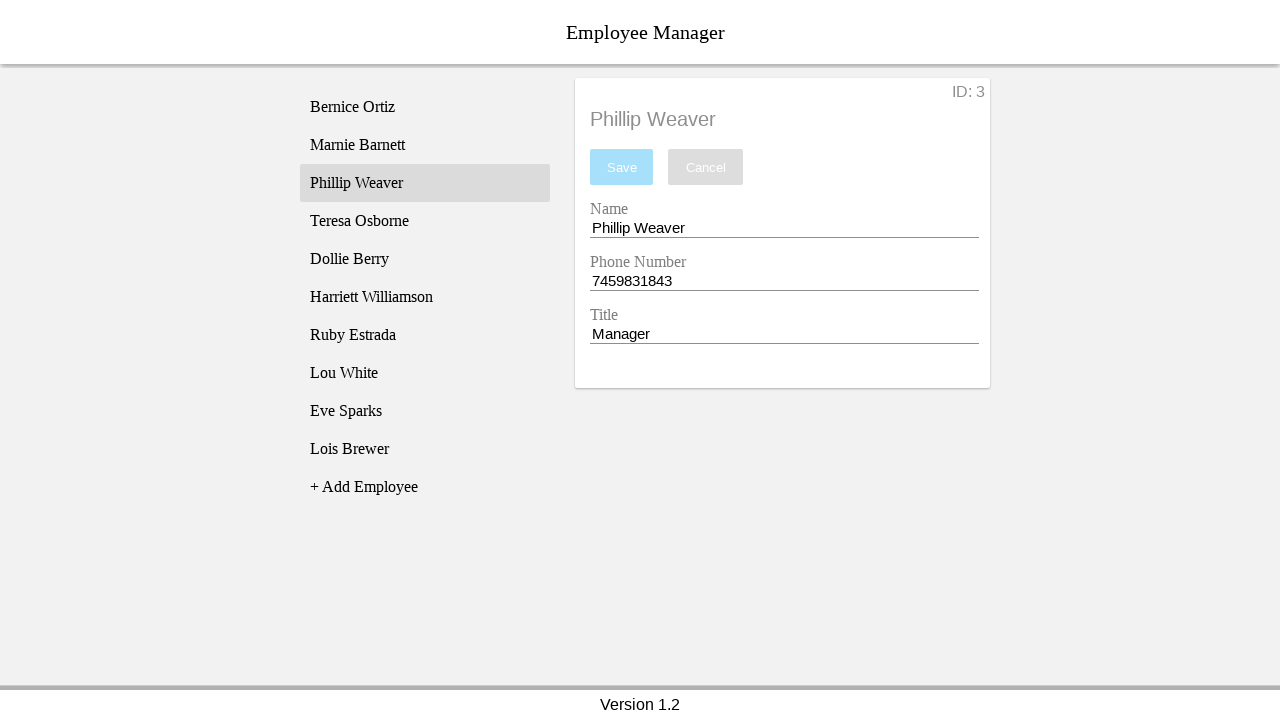

Switched back to Bernice Ortiz employee record at (425, 107) on [name='employee1']
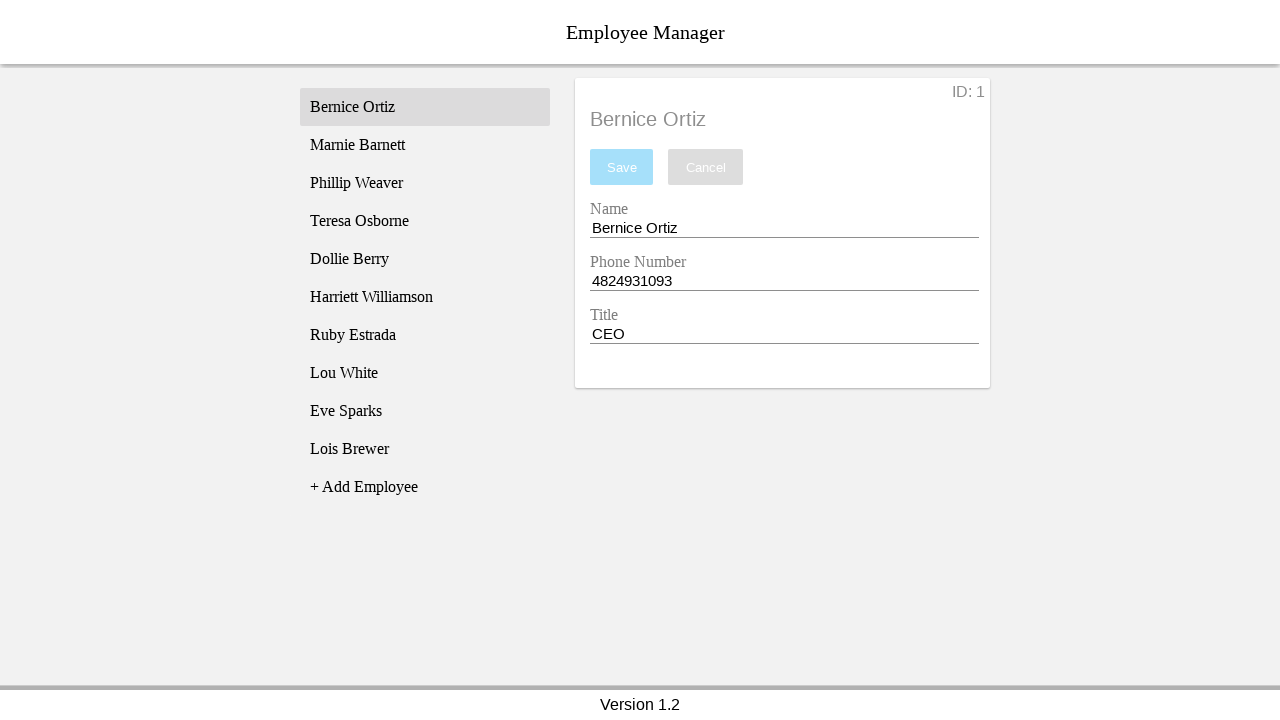

Bernice Ortiz's record loaded again
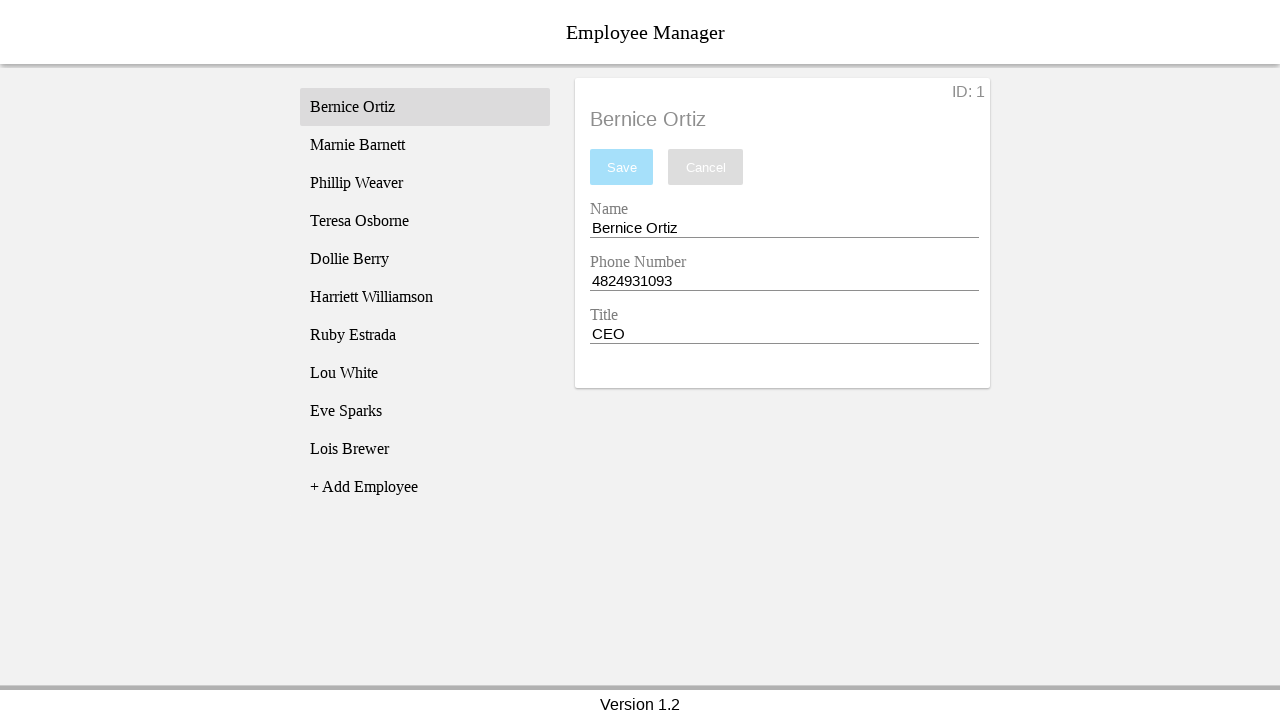

Verified that unsaved name change reverted to original 'Bernice Ortiz'
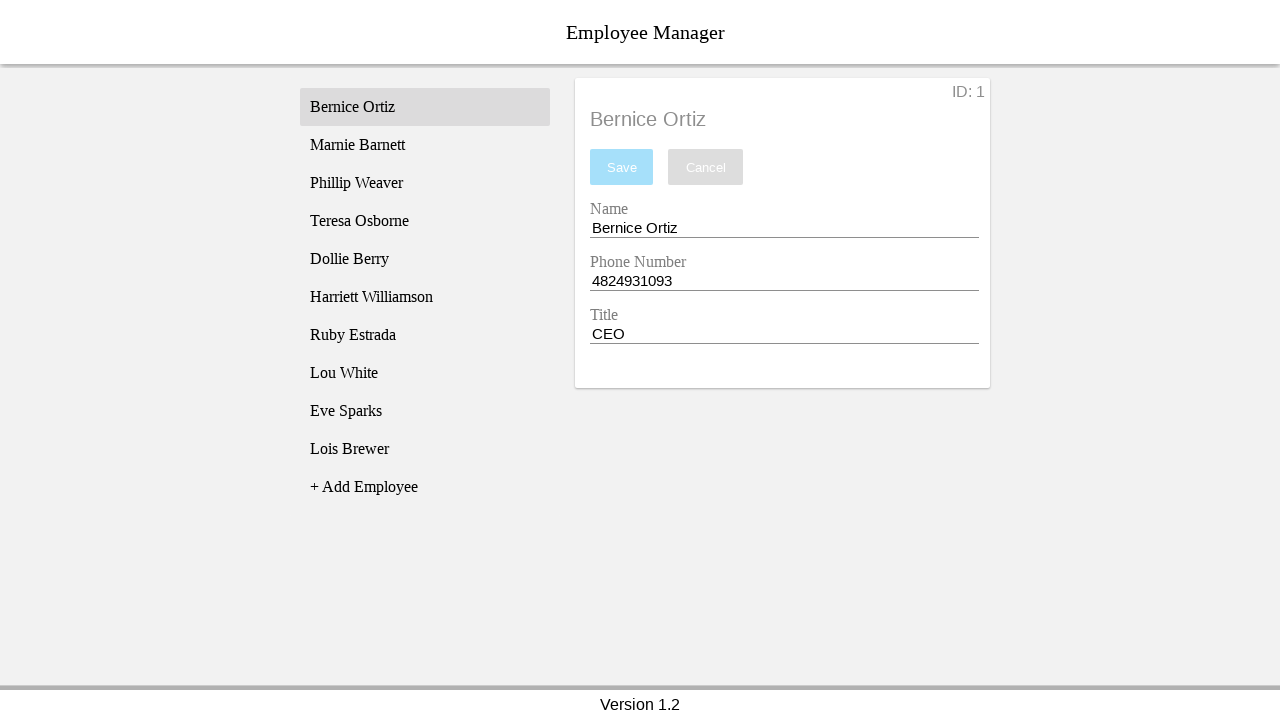

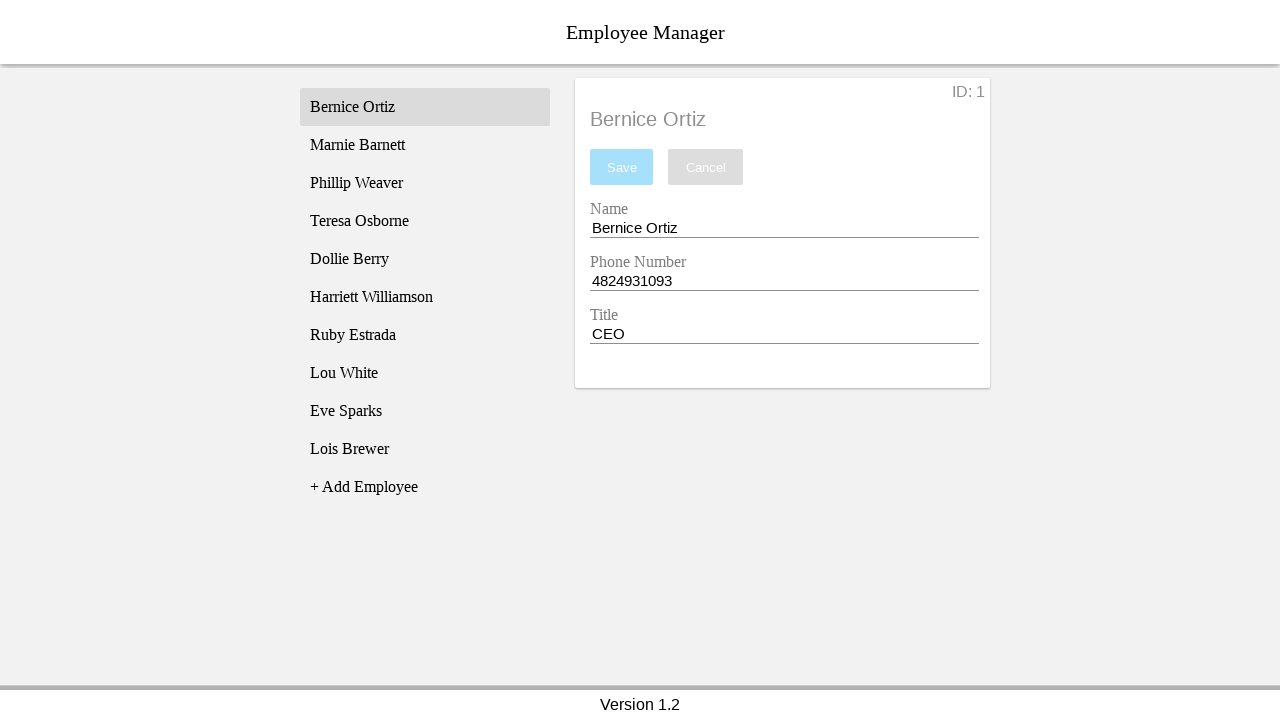